Tests context menu navigation by right-clicking on an image and hovering through nested menu items

Starting URL: https://deluxe-menu.com/popup-mode-sample.html

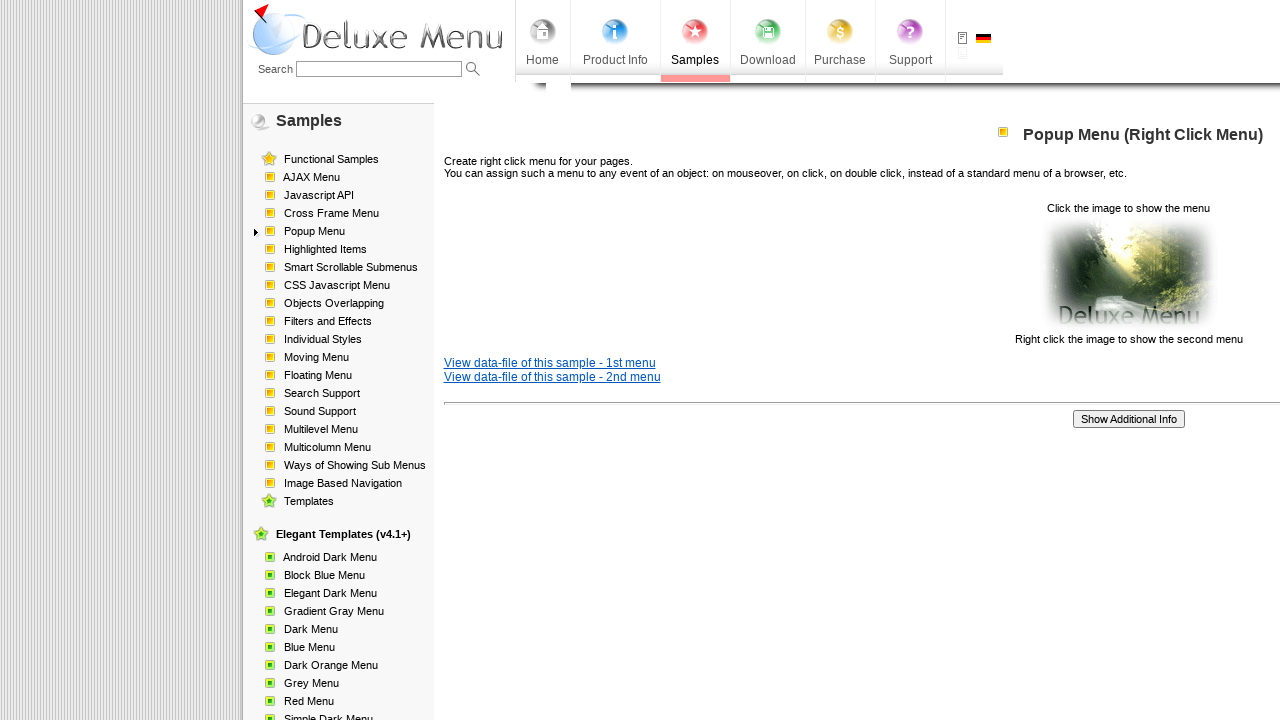

Right-clicked on image to open context menu at (1128, 274) on xpath=/html/body/div/table/tbody/tr/td[2]/div[2]/table[1]/tbody/tr/td[3]/p[2]/im
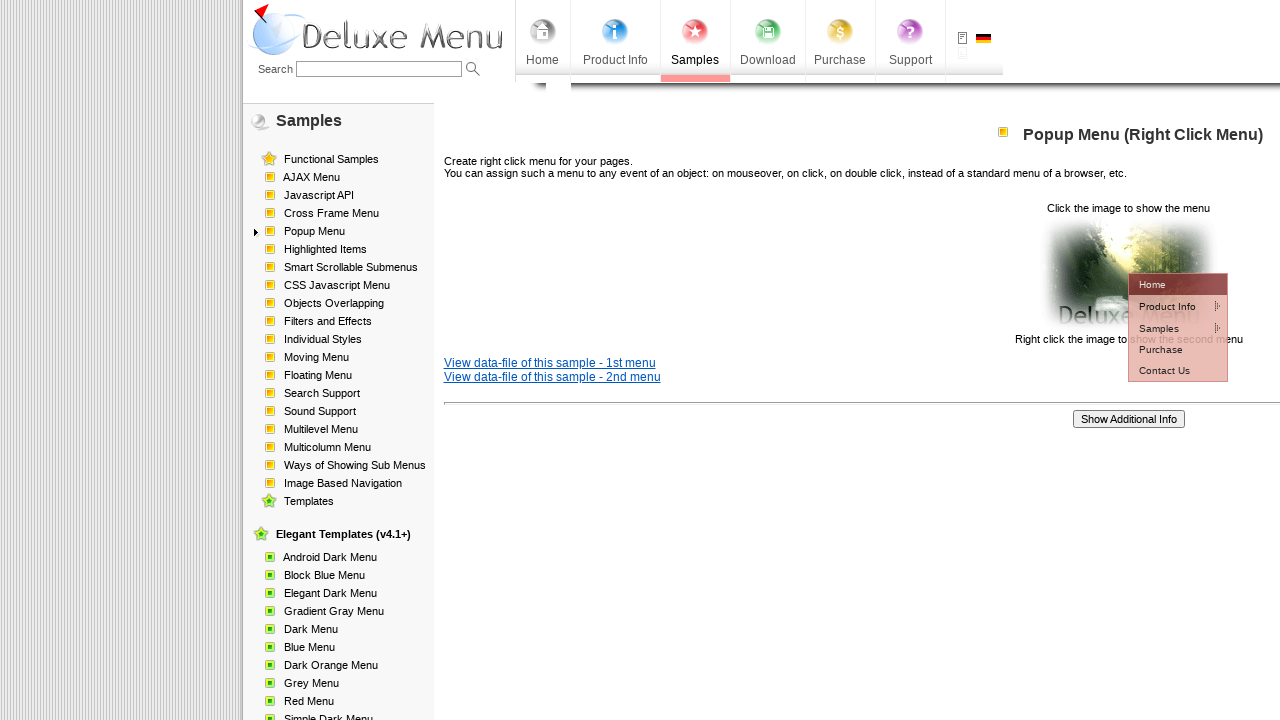

Hovered over first context menu item at (1165, 306) on xpath=//*[@id="dm2m1i1tdT"]
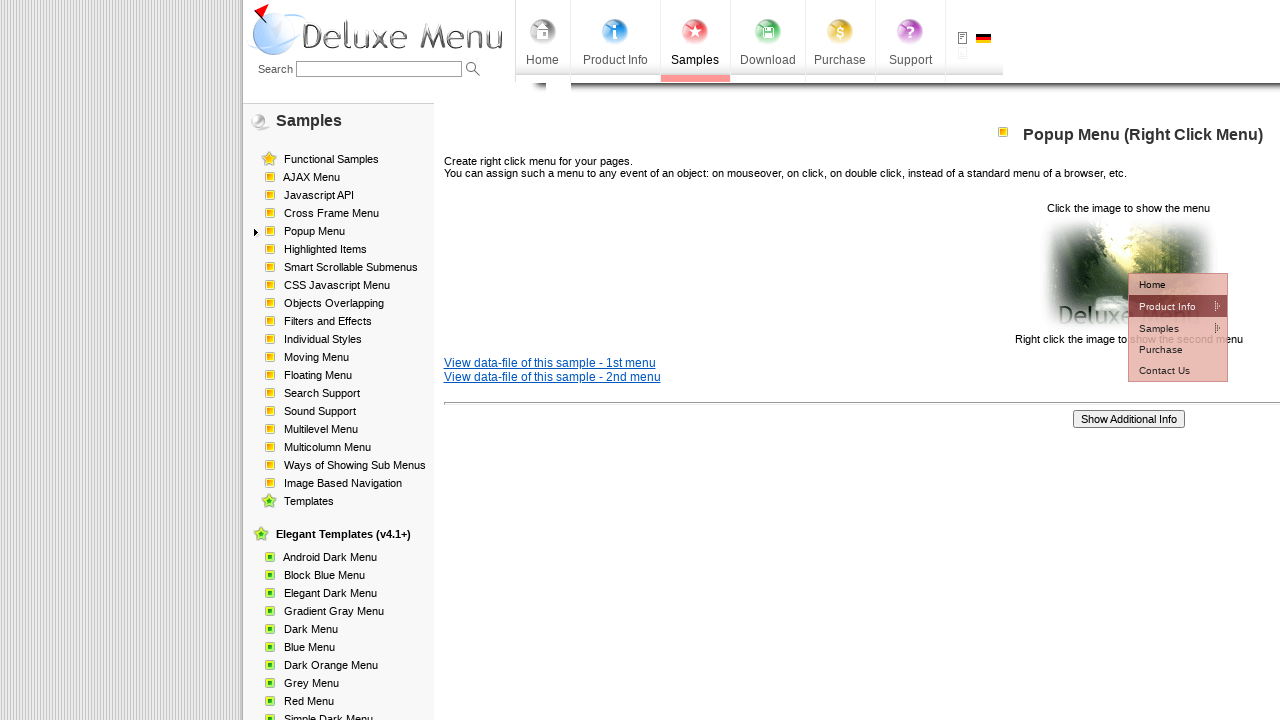

Hovered over second context menu item at (1052, 327) on xpath=//*[@id="dm2m2i1tdT"]
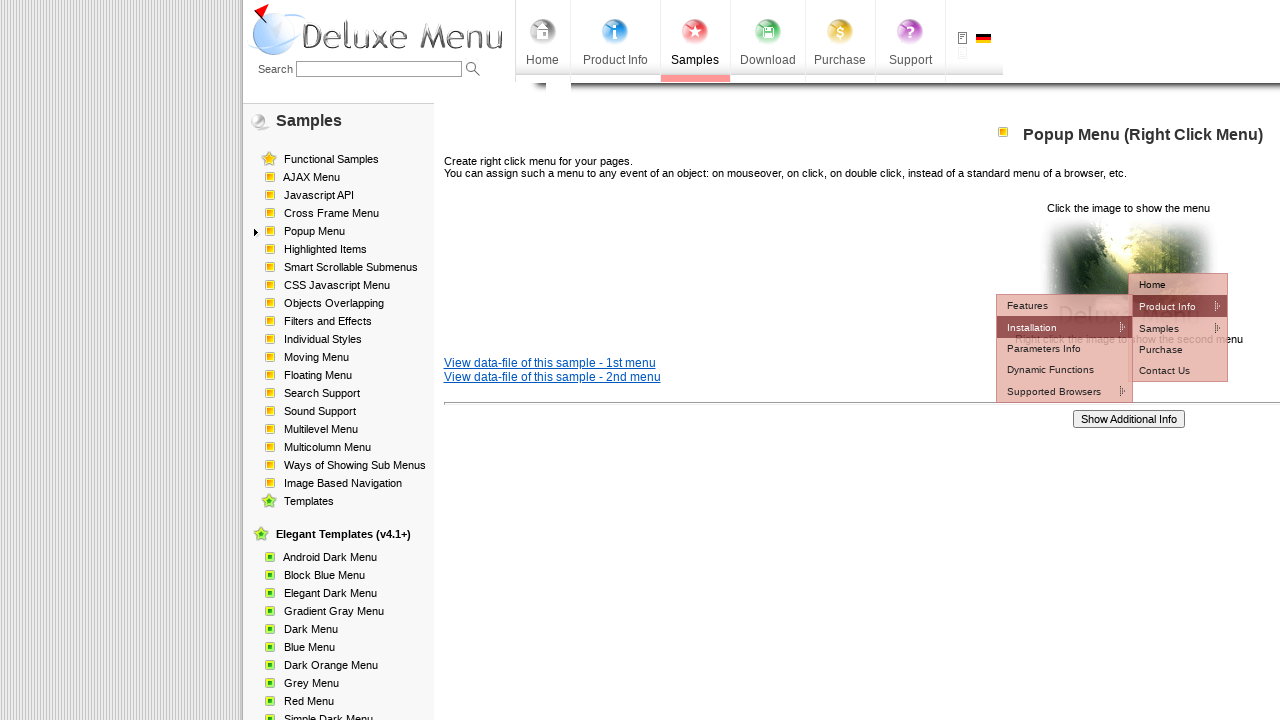

Hovered over third context menu item at (1178, 348) on xpath=//*[@id="dm2m3i1tdT"]
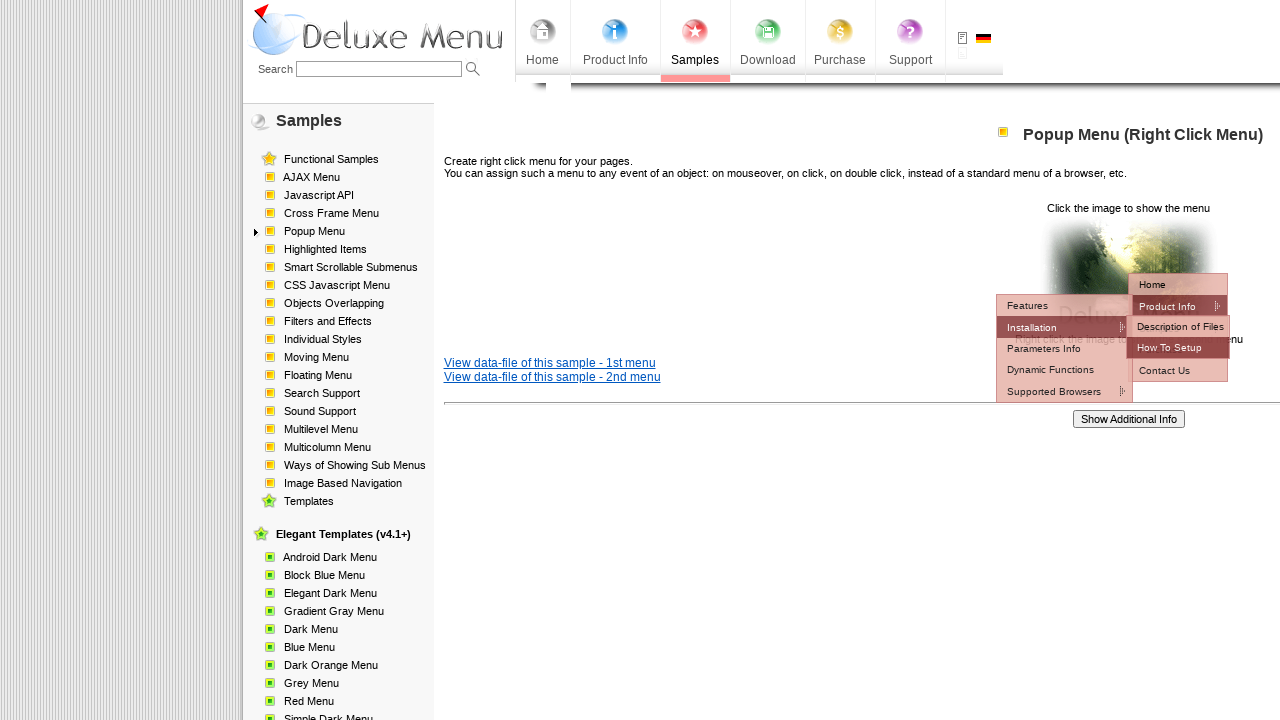

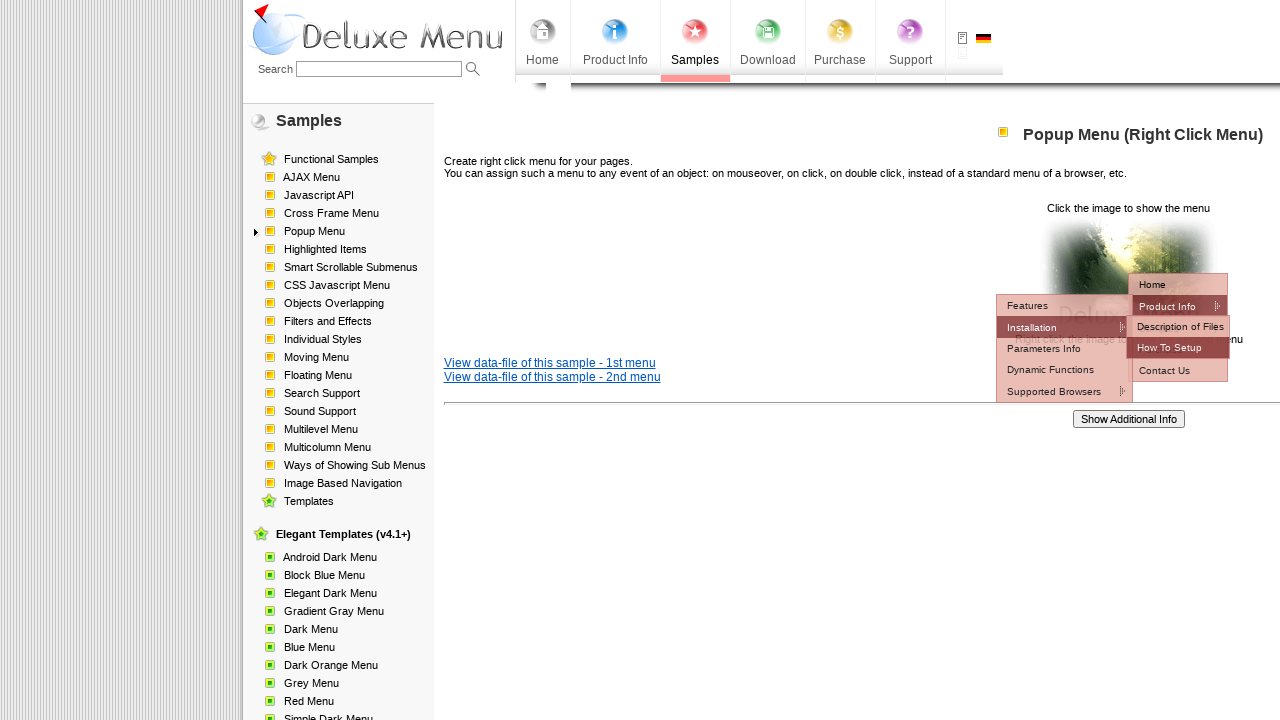